Tests dynamic elements on a page by navigating to the Disappearing Elements section and refreshing until all menu options appear

Starting URL: http://the-internet.herokuapp.com

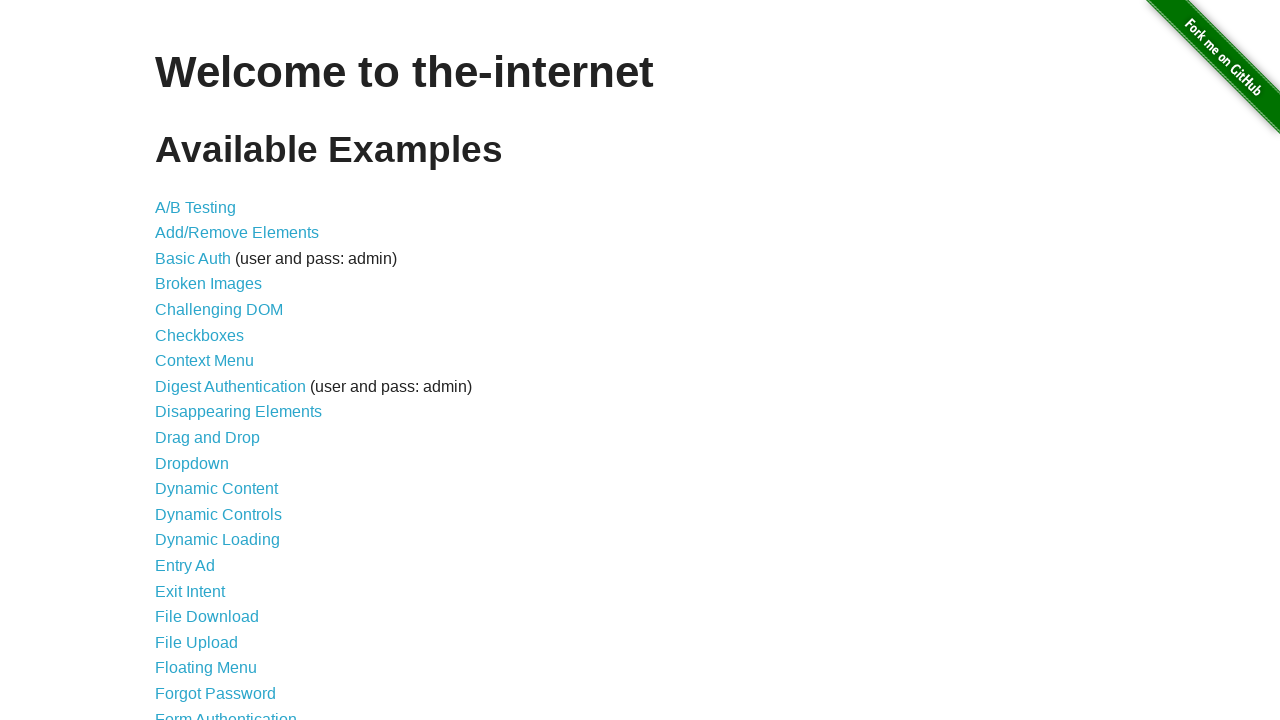

Clicked on Disappearing Elements link at (238, 412) on text='Disappearing Elements'
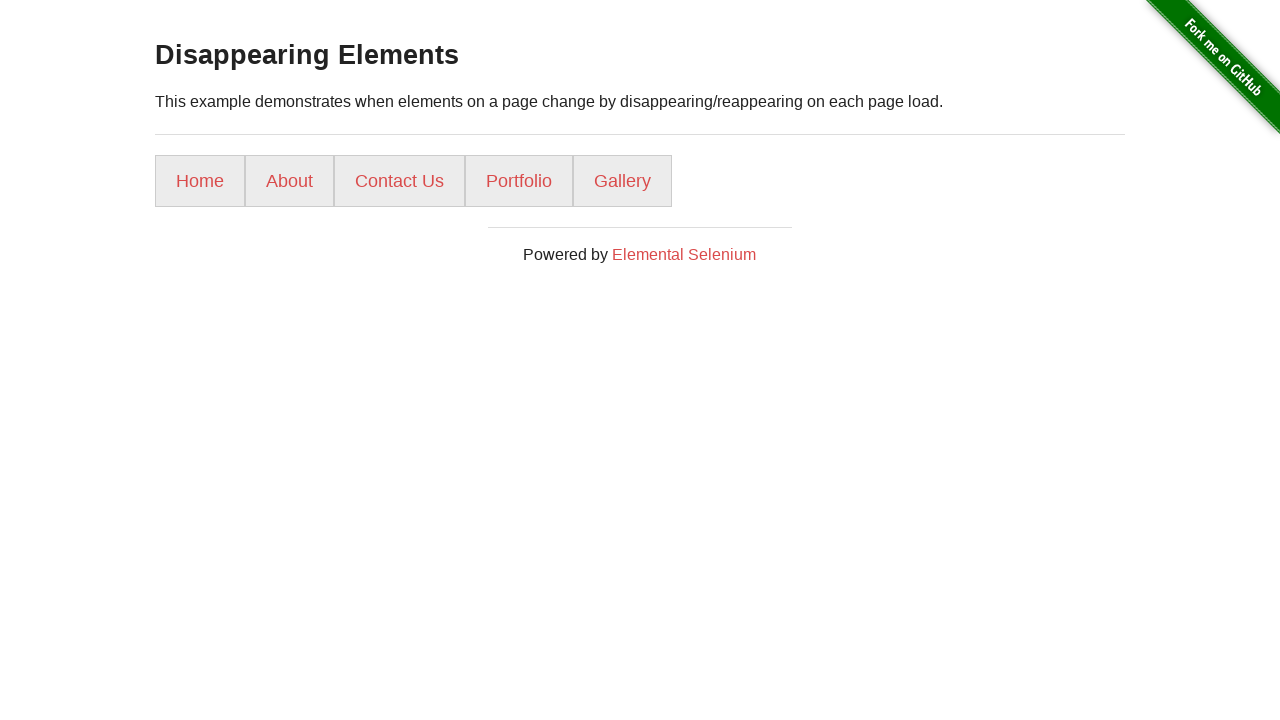

Page content loaded and #content selector is visible
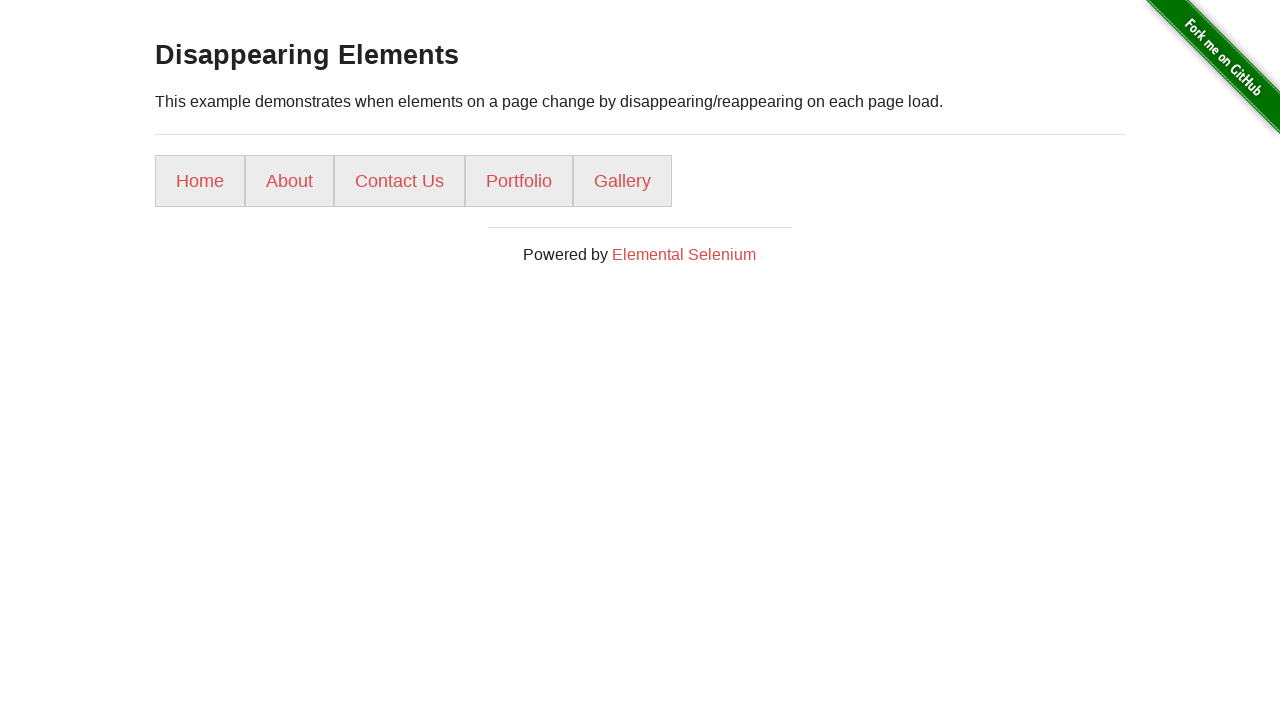

All 5 menu options found after 1 attempts: Home, About, Contact Us, Portfolio, Gallery
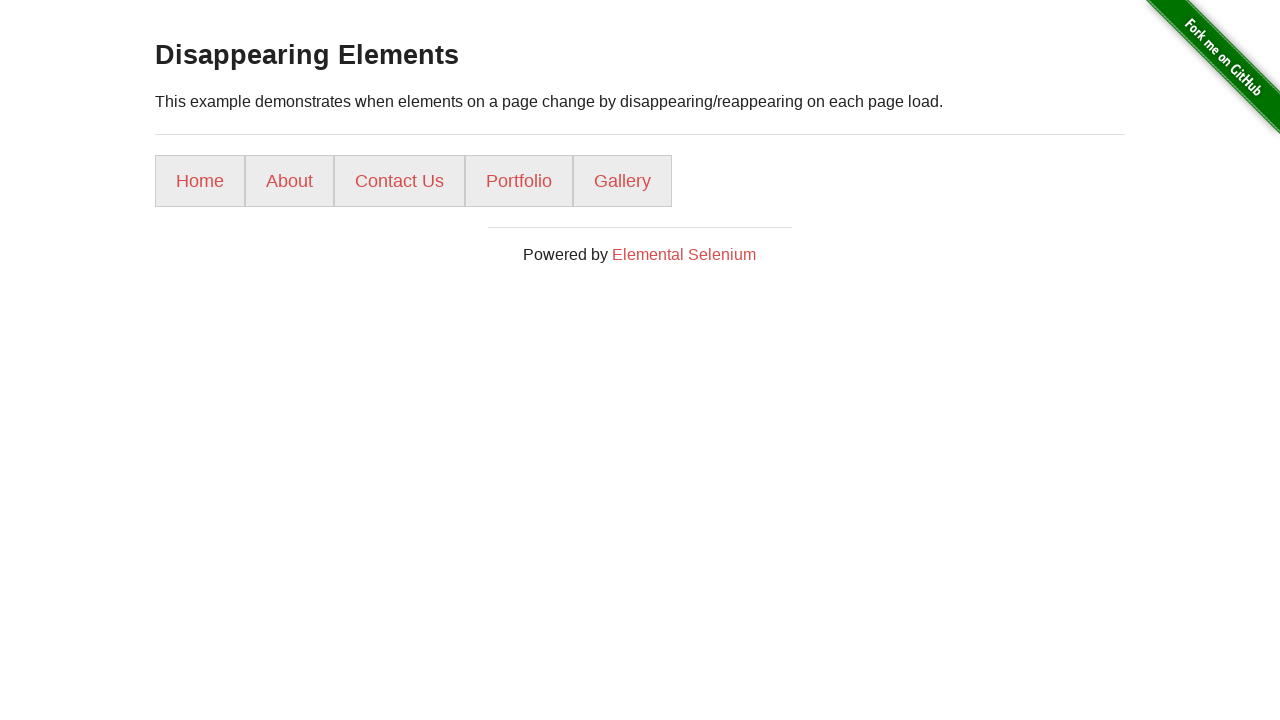

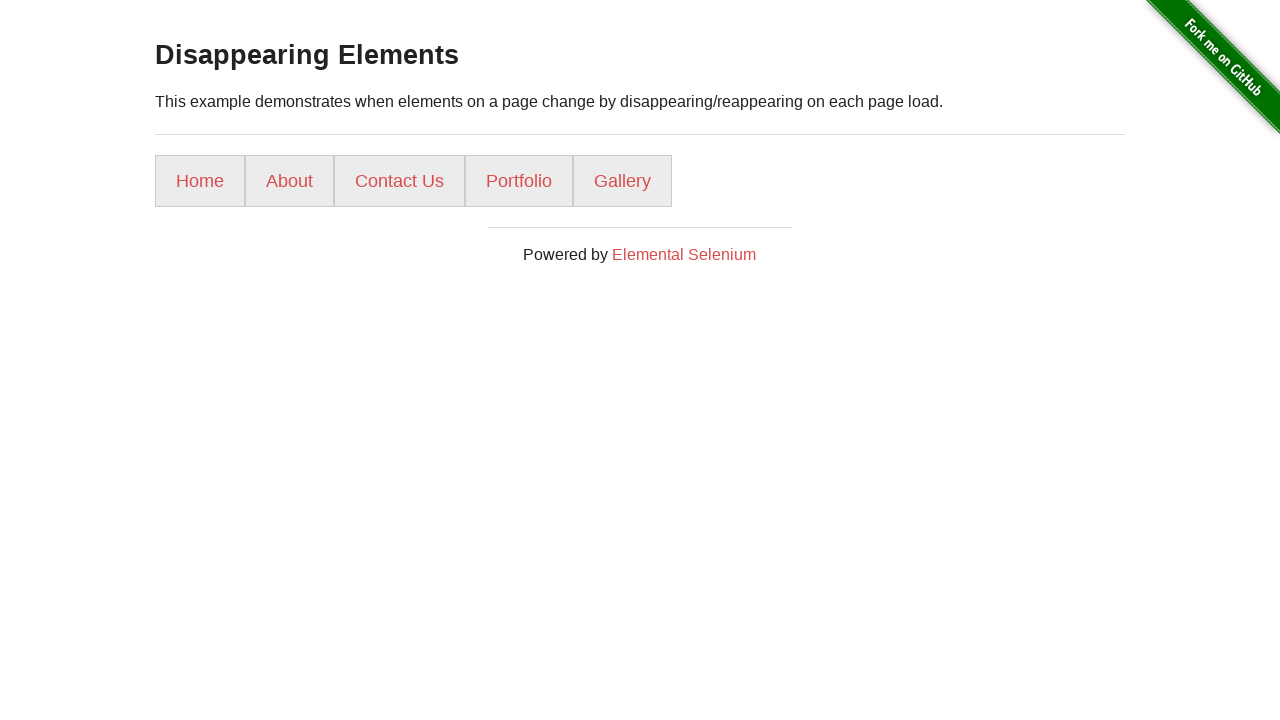